Tests clicking an element with id 'openwindow' on the automation practice page using JavaScript execution

Starting URL: https://rahulshettyacademy.com/AutomationPractice/

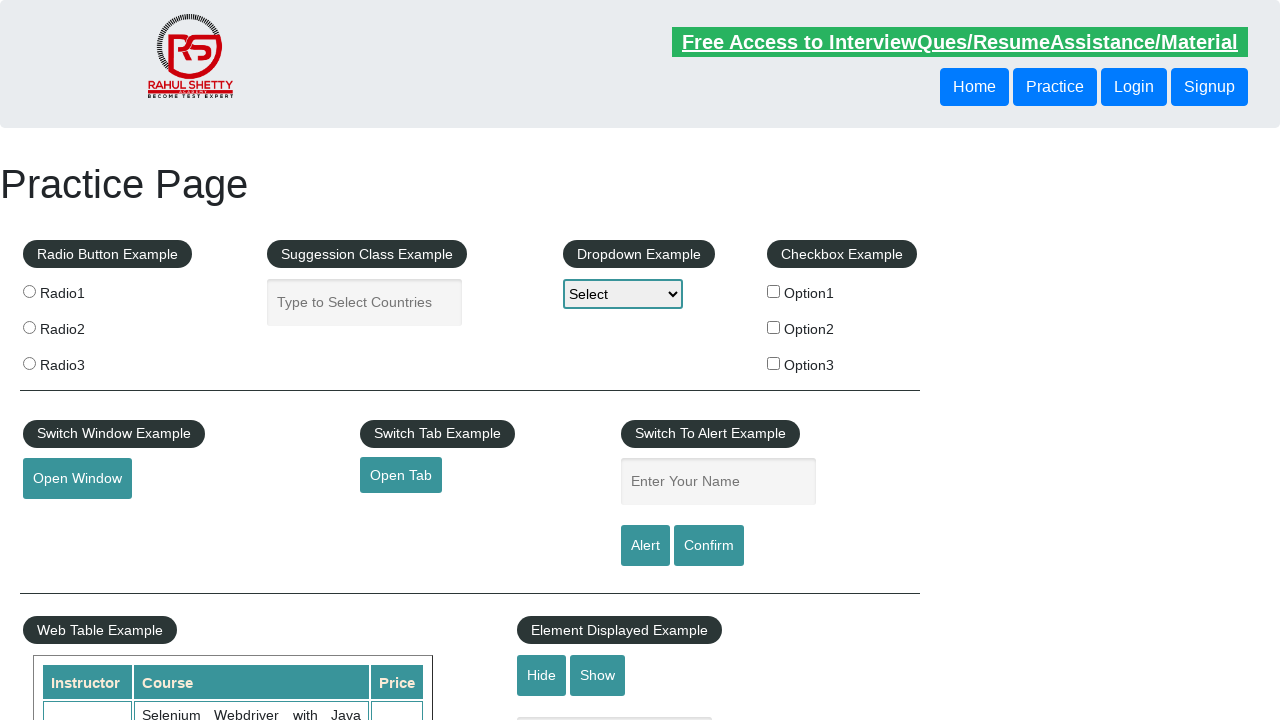

Clicked element with id 'openwindow' using JavaScript execution on automation practice page at (77, 479) on #openwindow
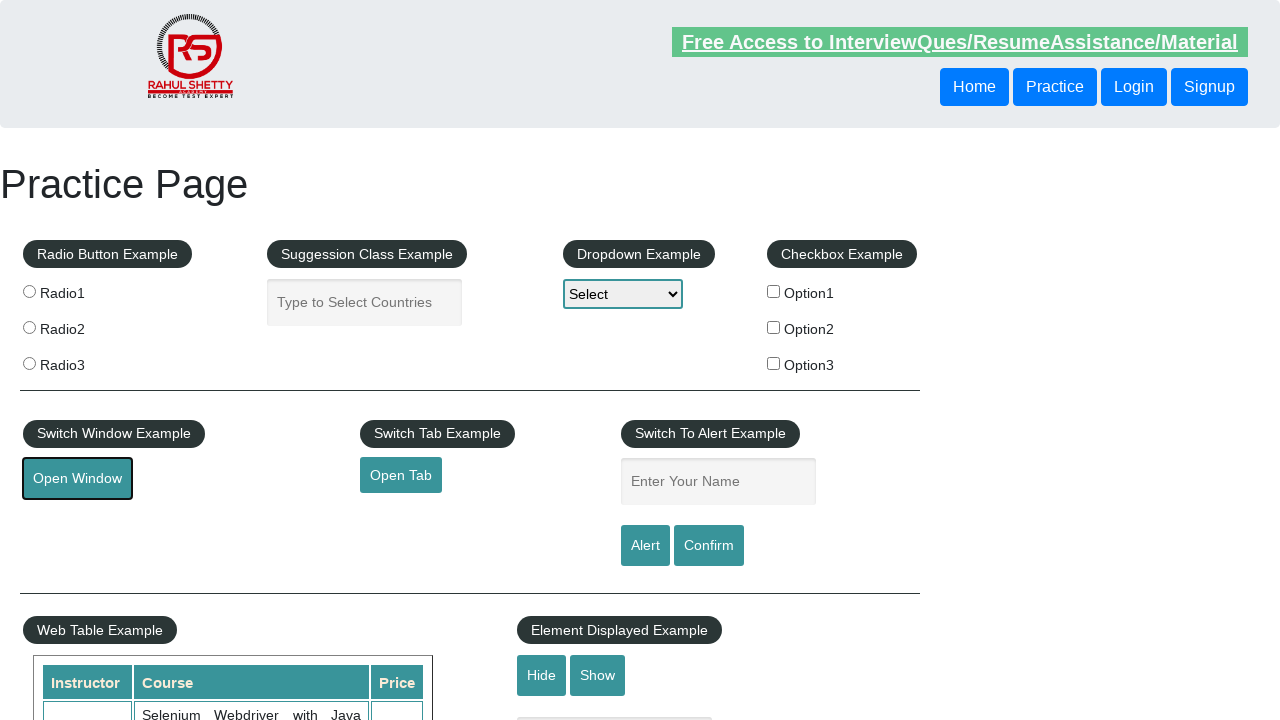

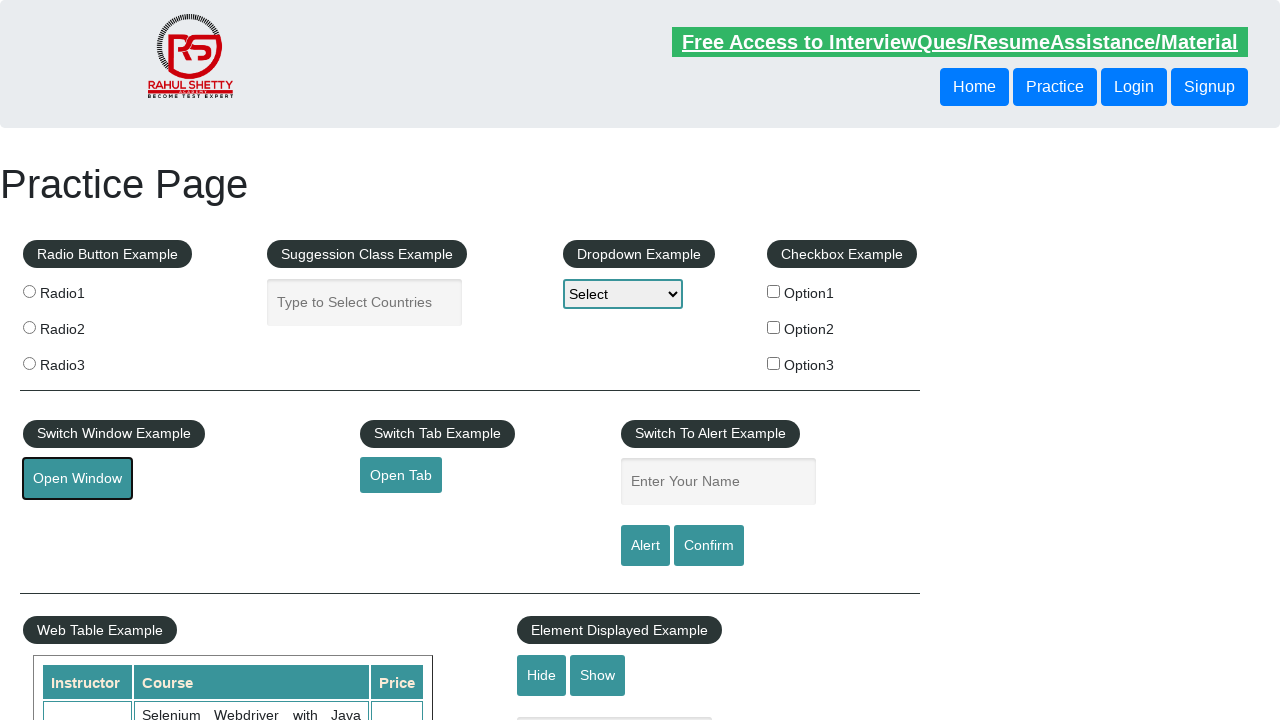